Tests search functionality on Youla marketplace by entering a search term "телефон" (phone) and submitting the search

Starting URL: https://youla.ru/

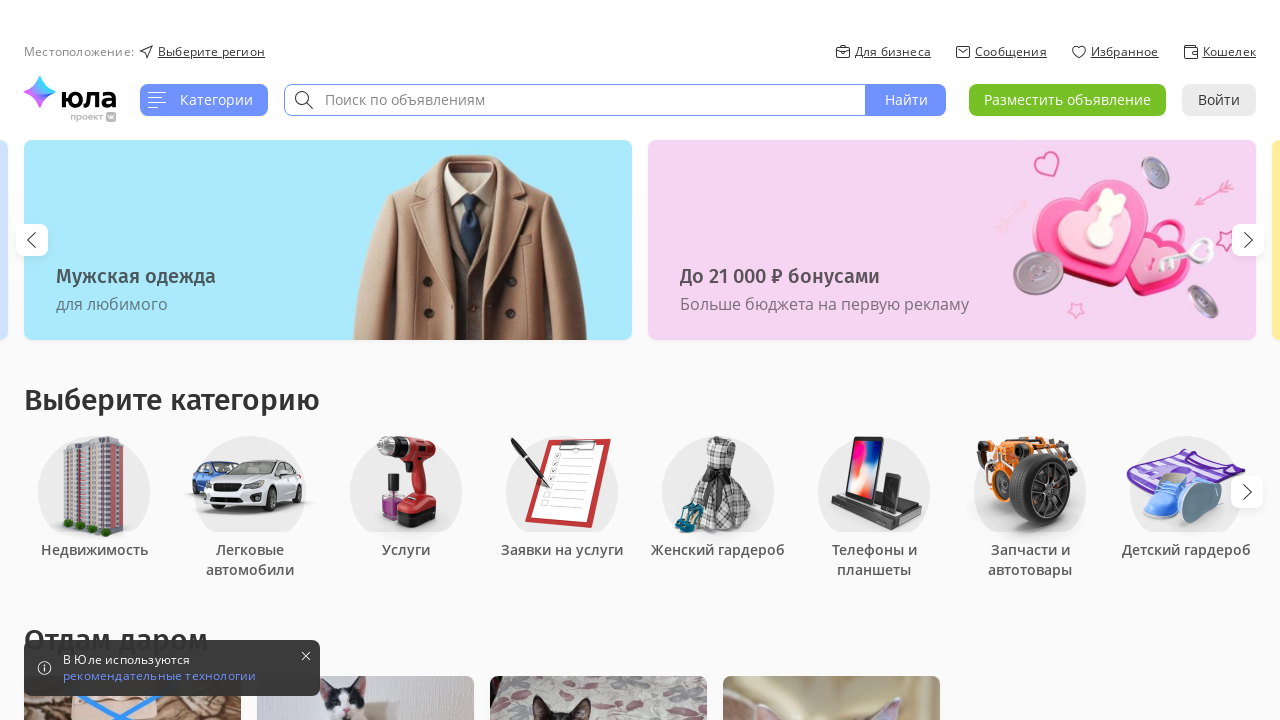

Filled search field with 'телефон' (phone) on input[role='combobox']
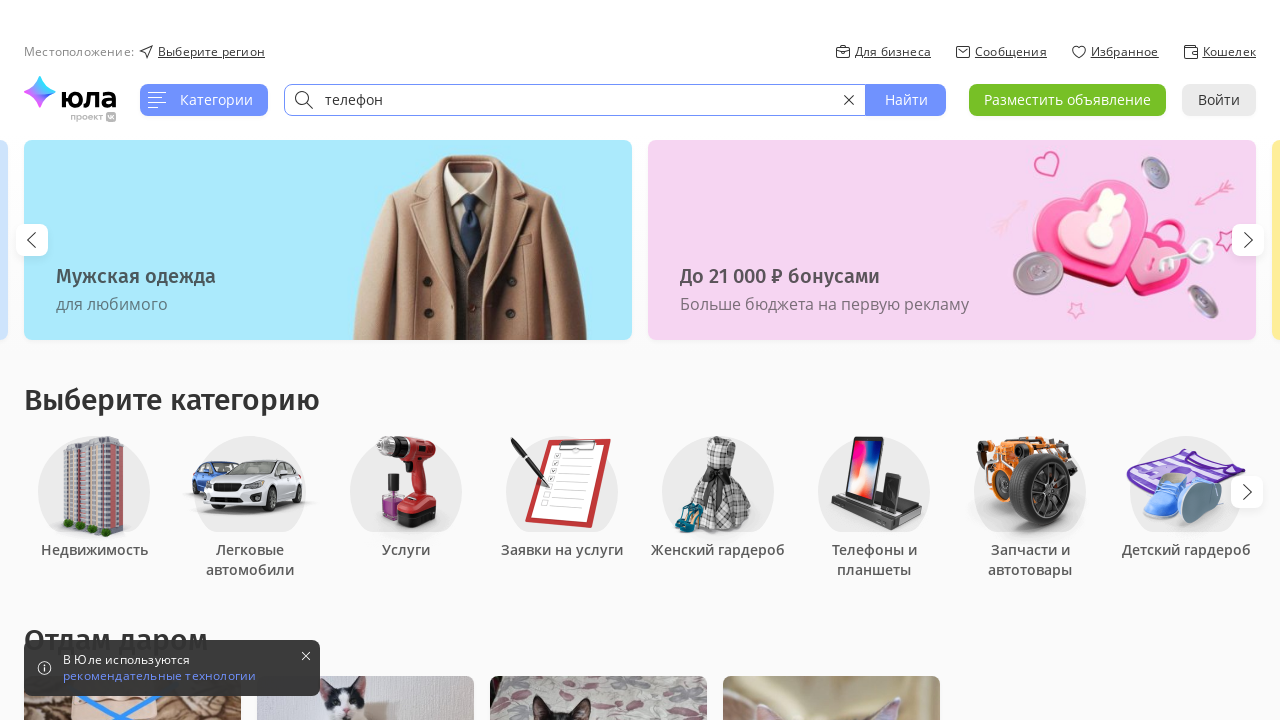

Pressed Enter to submit search on input[role='combobox']
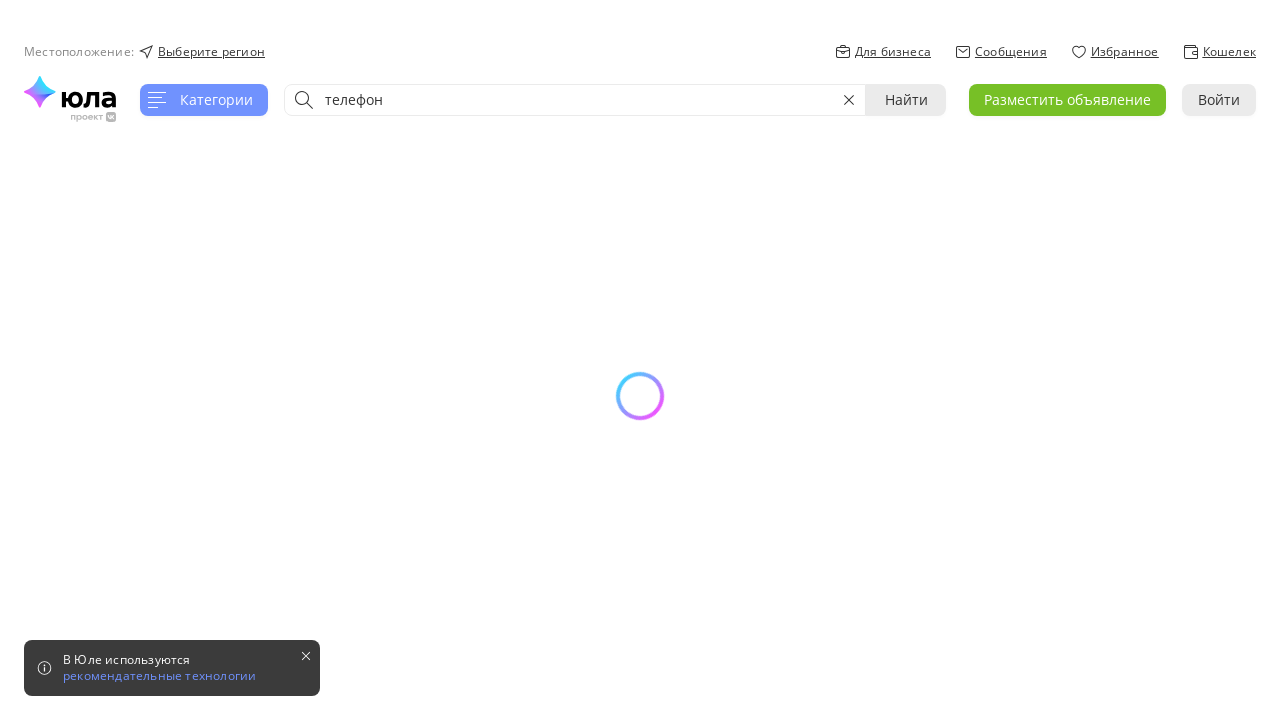

Search results loaded (networkidle state reached)
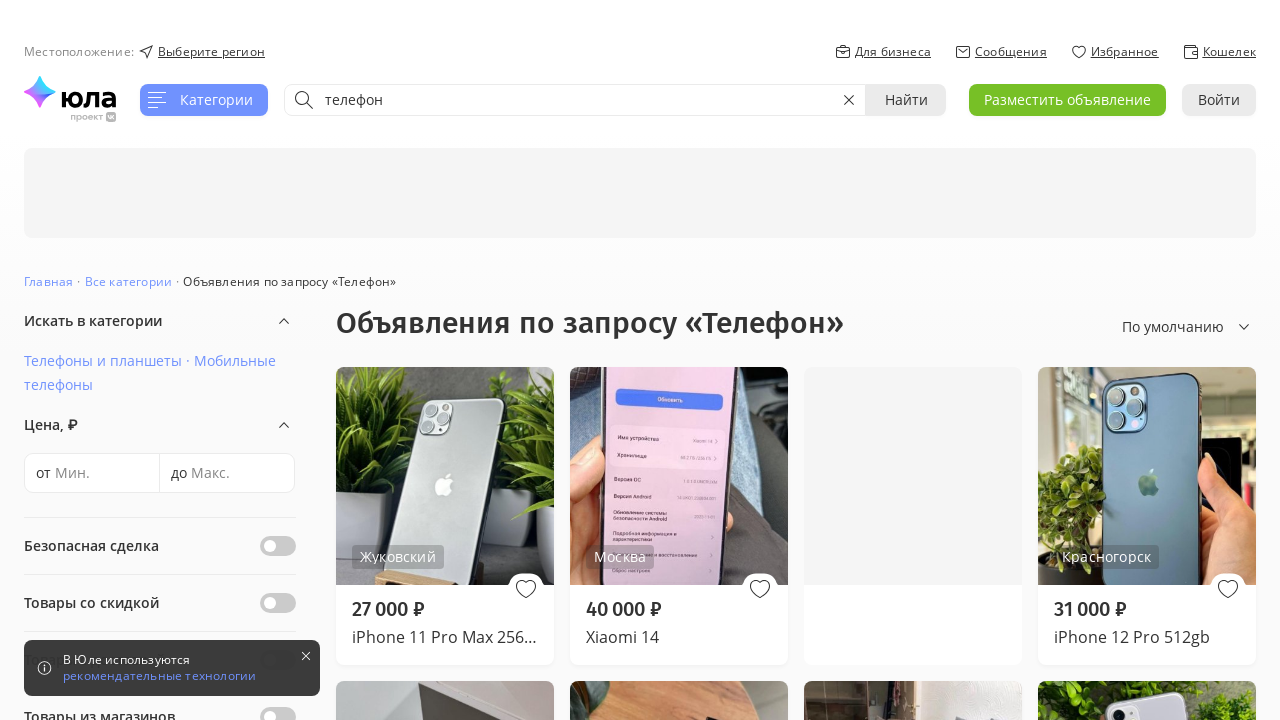

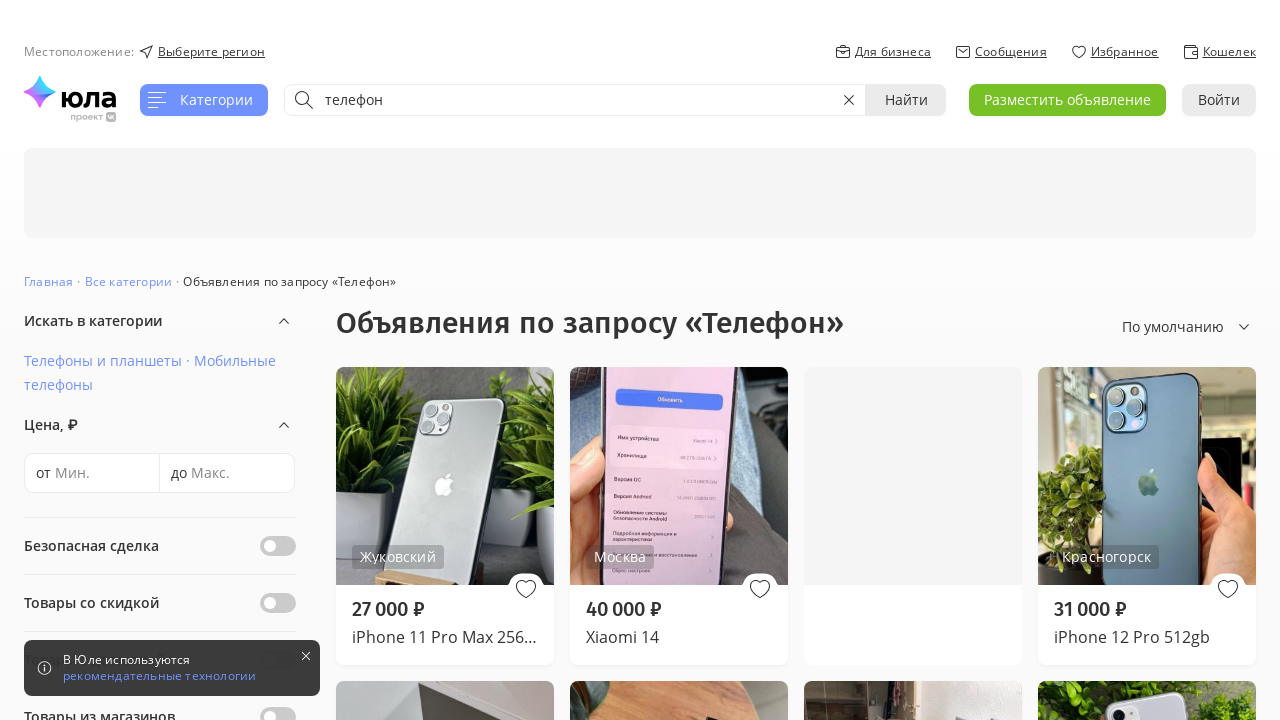